Navigates to the Ratna Global Tech website and waits for the page to load

Starting URL: https://ratnaglobaltech.com/

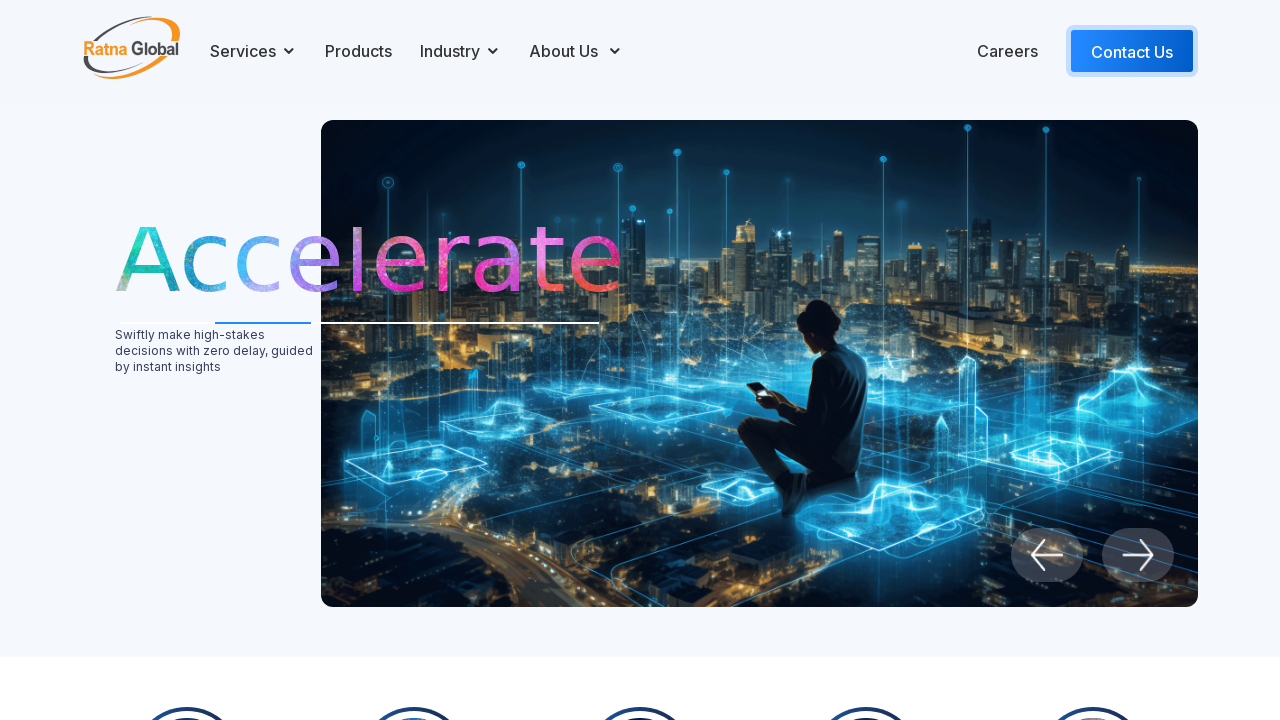

Waited for page to reach networkidle state - Ratna Global Tech website fully loaded
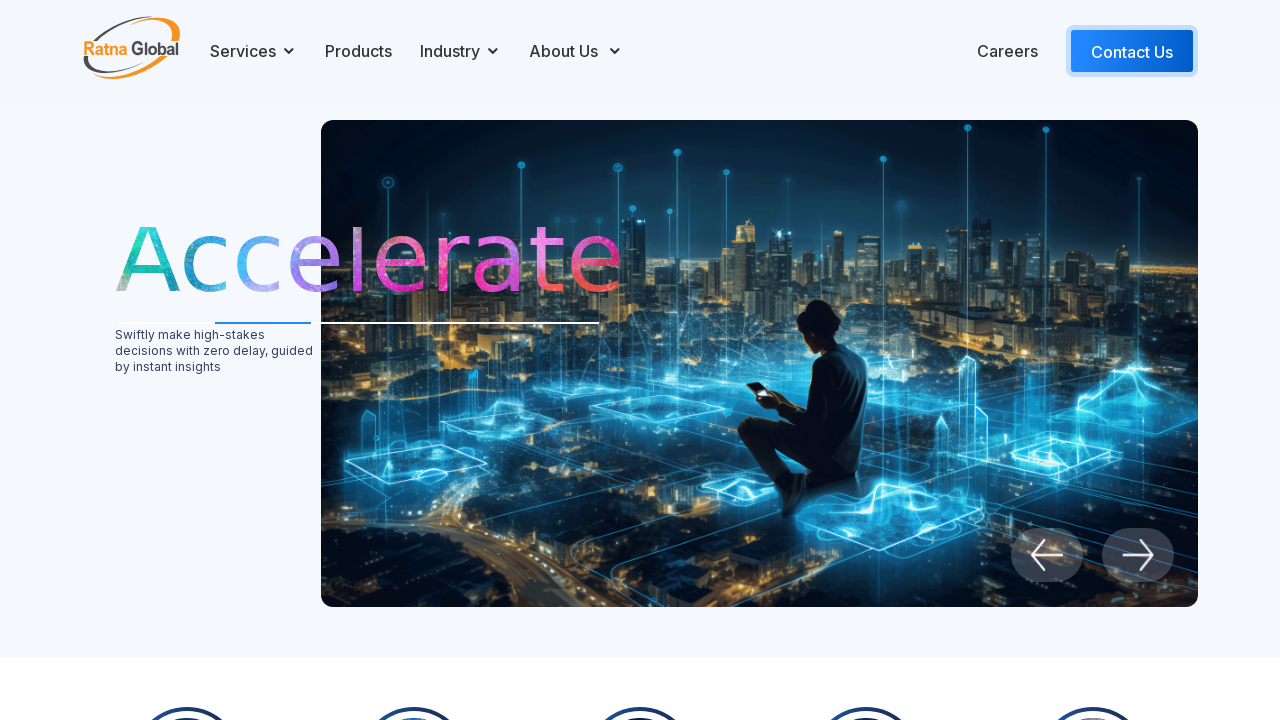

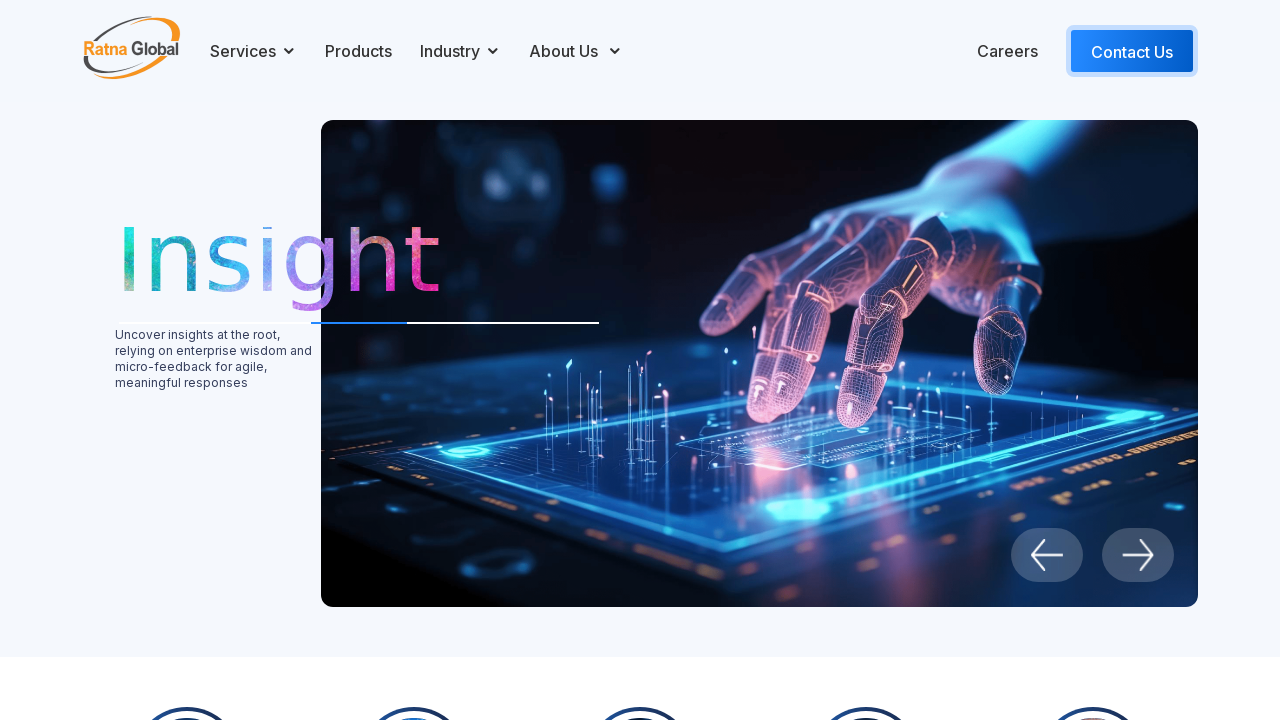